Navigates to a Selenium tutorial website and waits for the page to load with a page load timeout configured

Starting URL: https://seleniumatfingertips.wordpress.com/

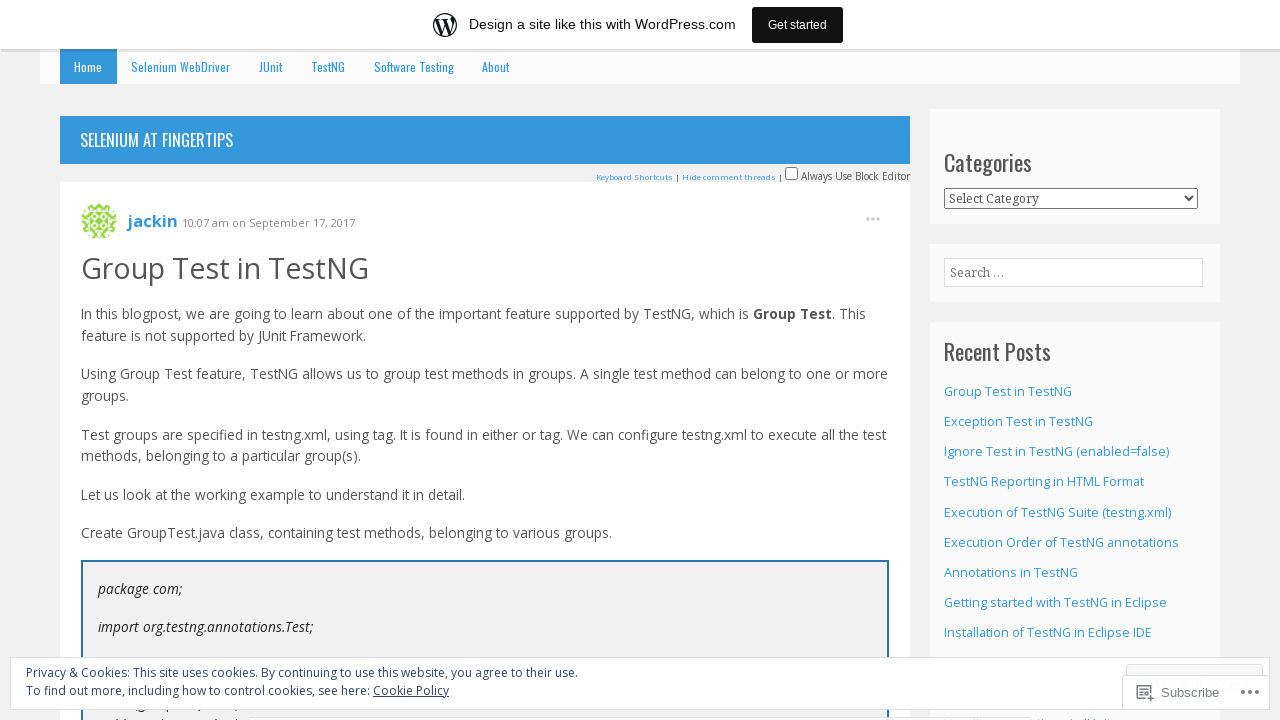

Page fully loaded with page load timeout configured
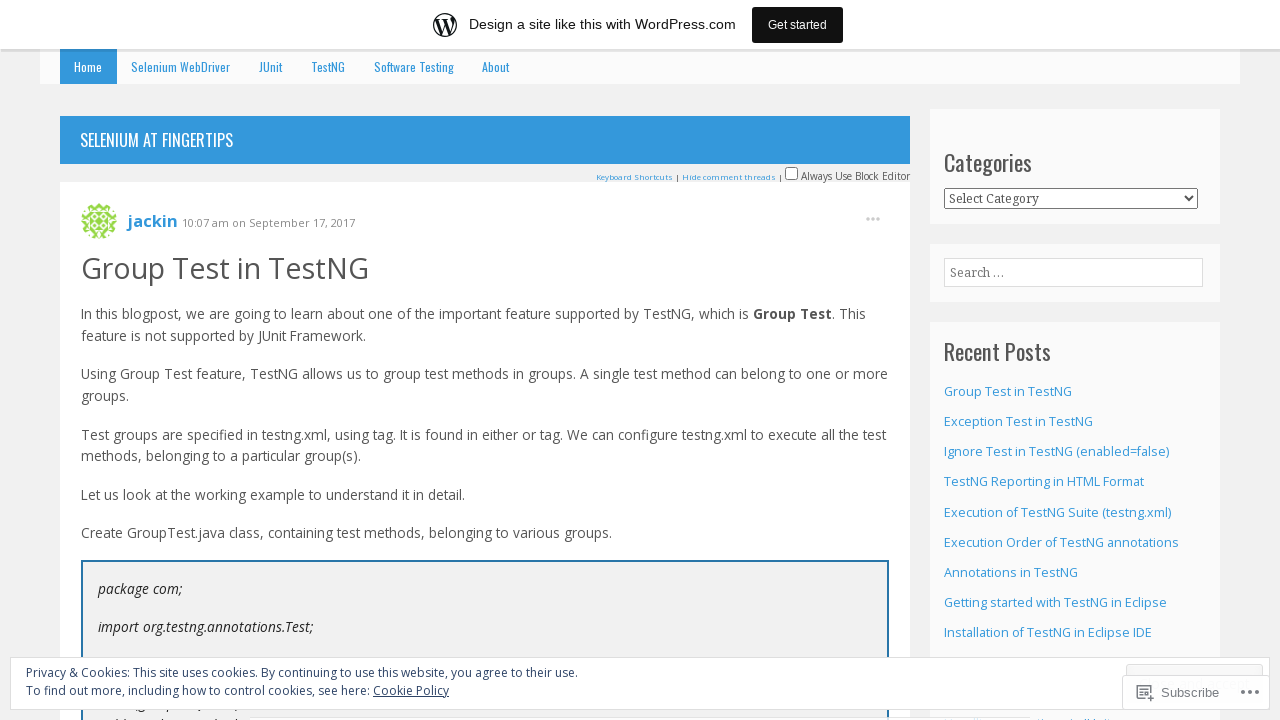

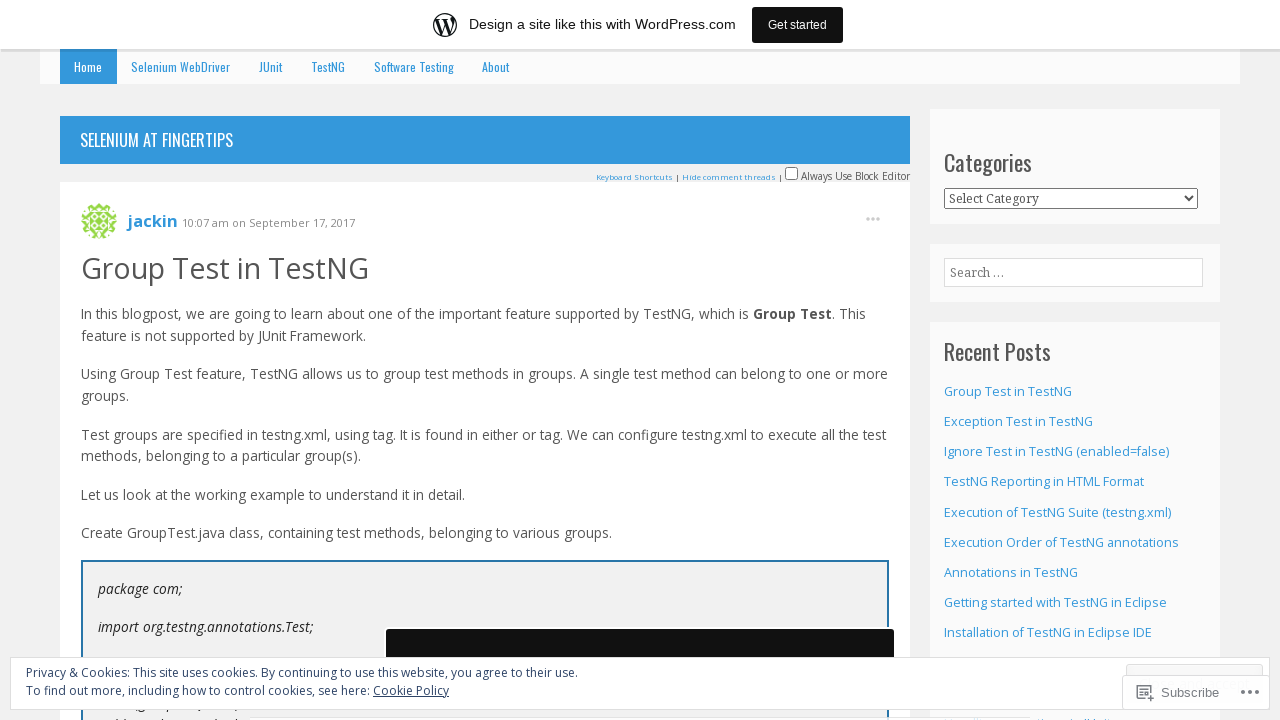